Navigates to the Demoblaze homepage and waits for a specific product element to be visible

Starting URL: https://demoblaze.com/index.html

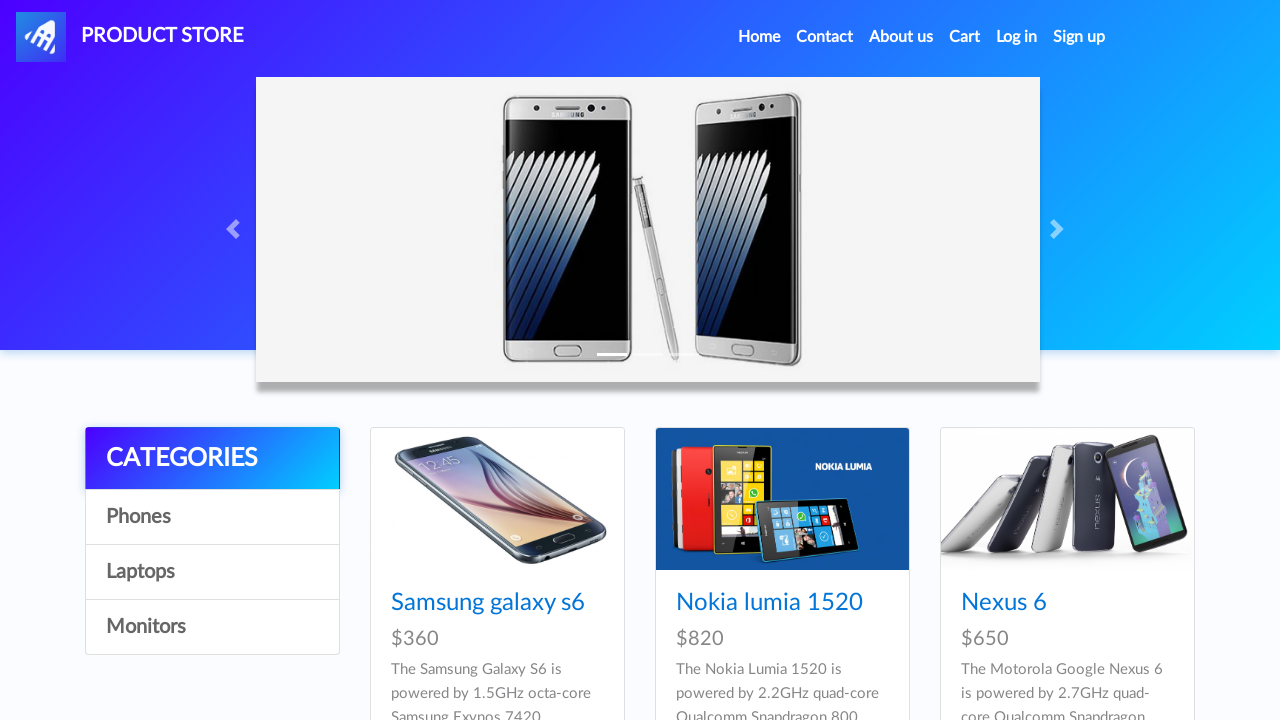

Waited for first product card element to be visible
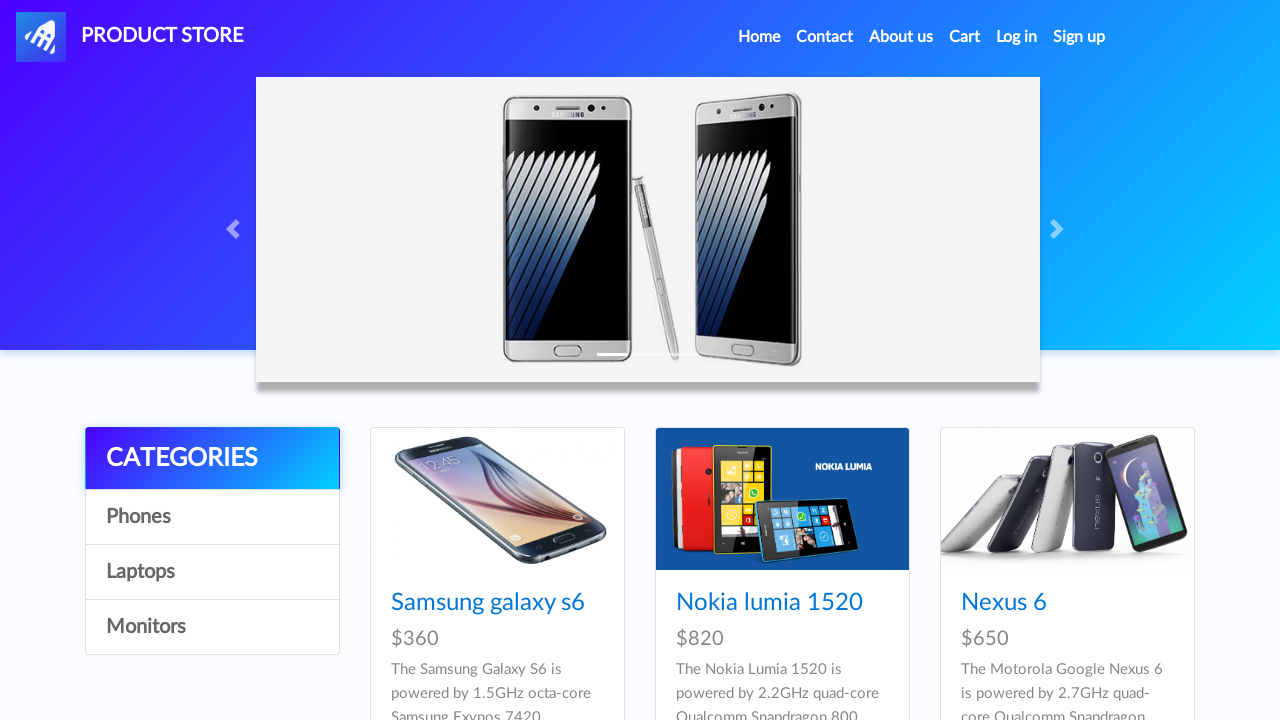

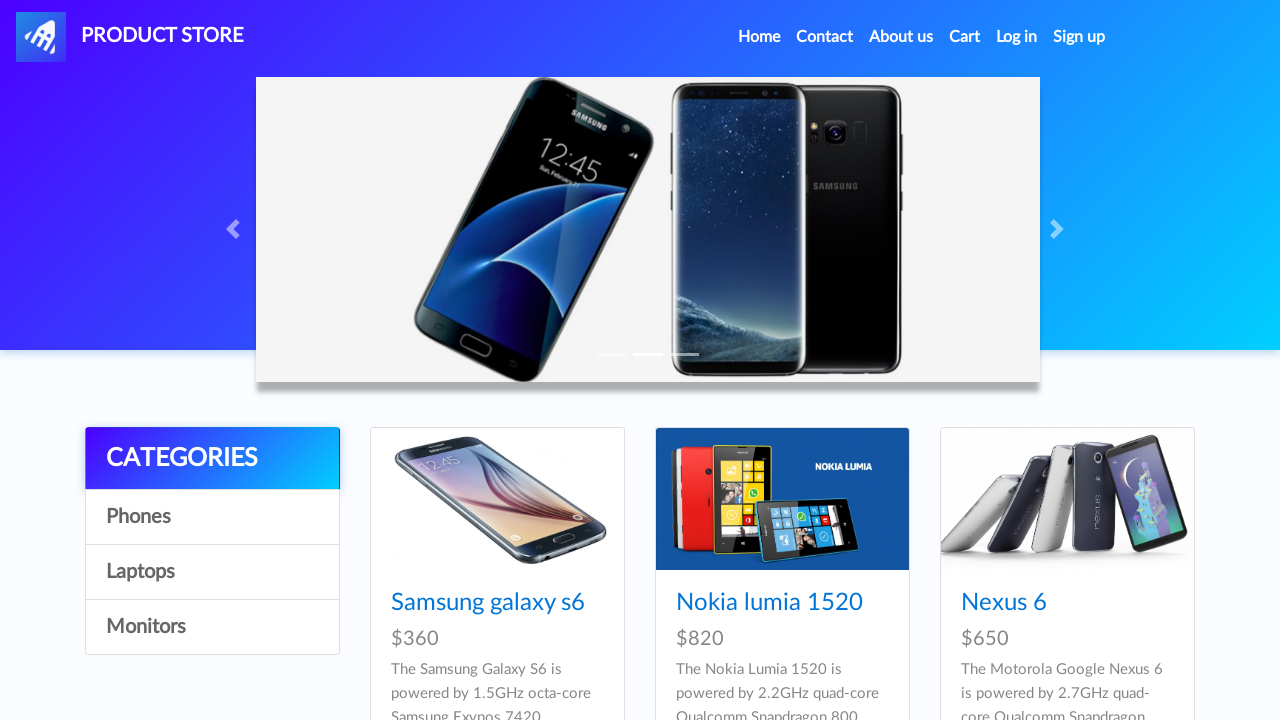